Navigates to Paytm recharge page and clicks on the education link using explicit wait

Starting URL: https://paytm.com/recharge

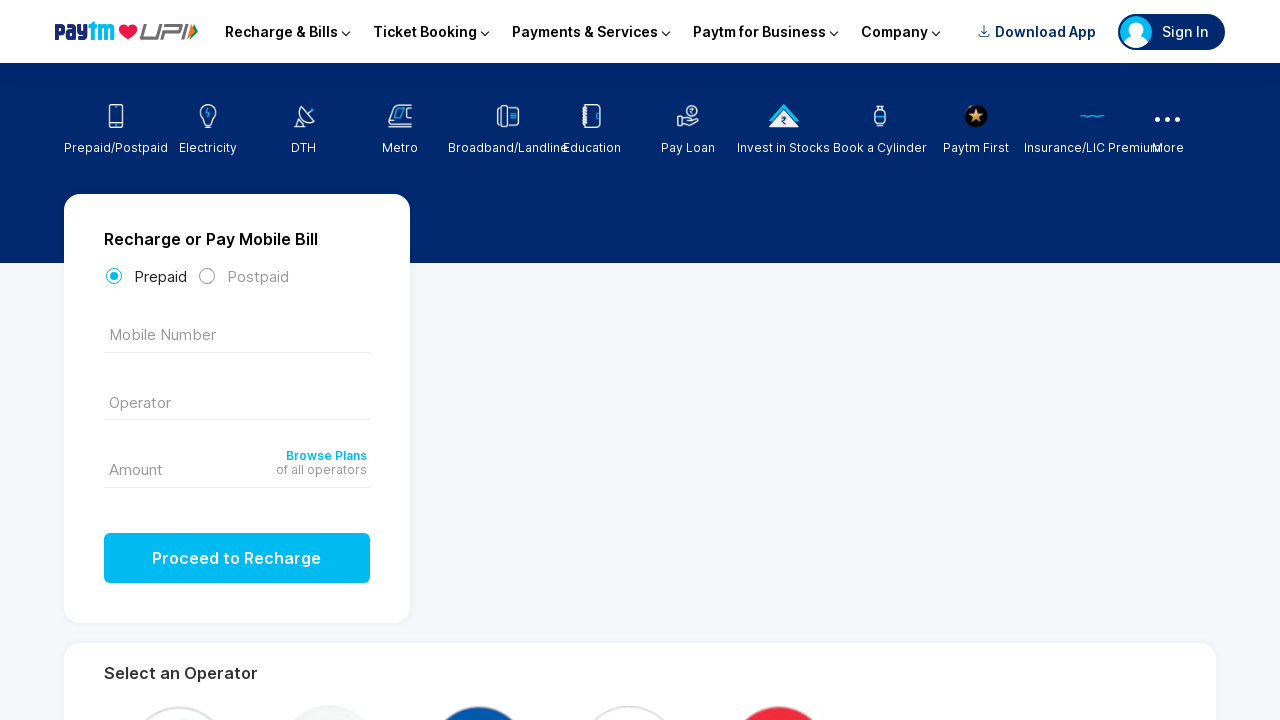

Navigated to Paytm recharge page
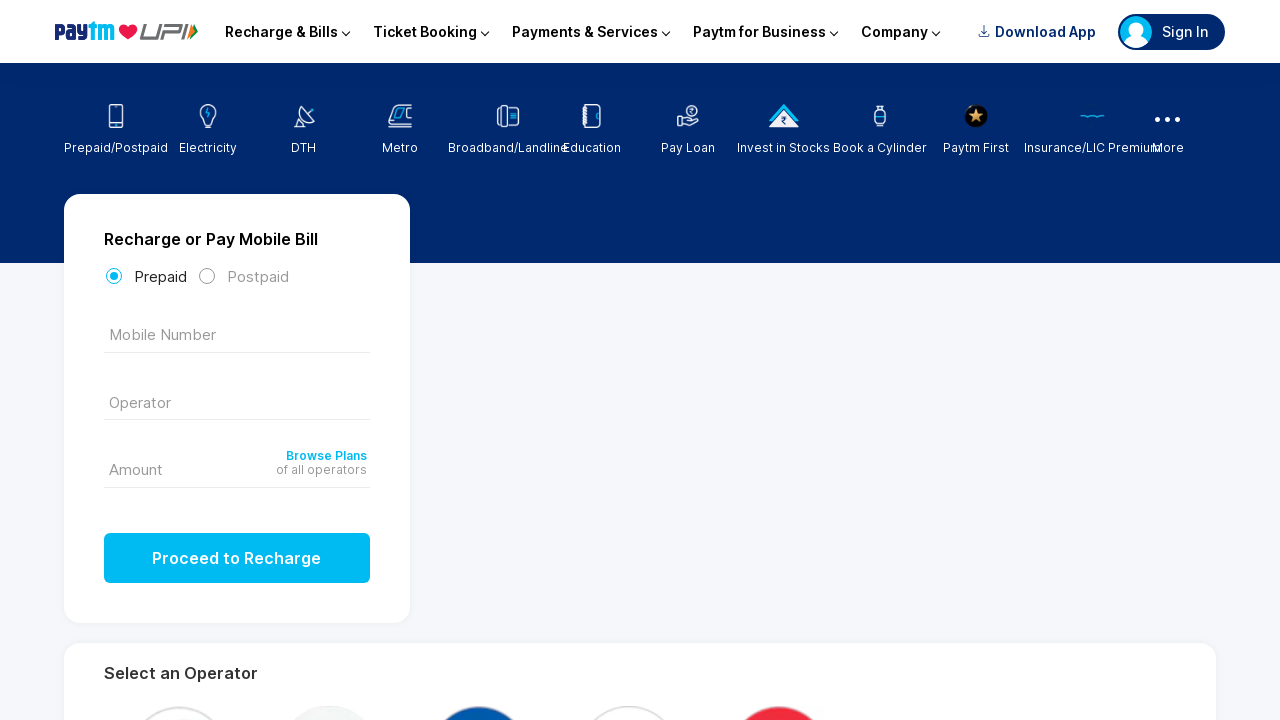

Education link became visible with explicit wait
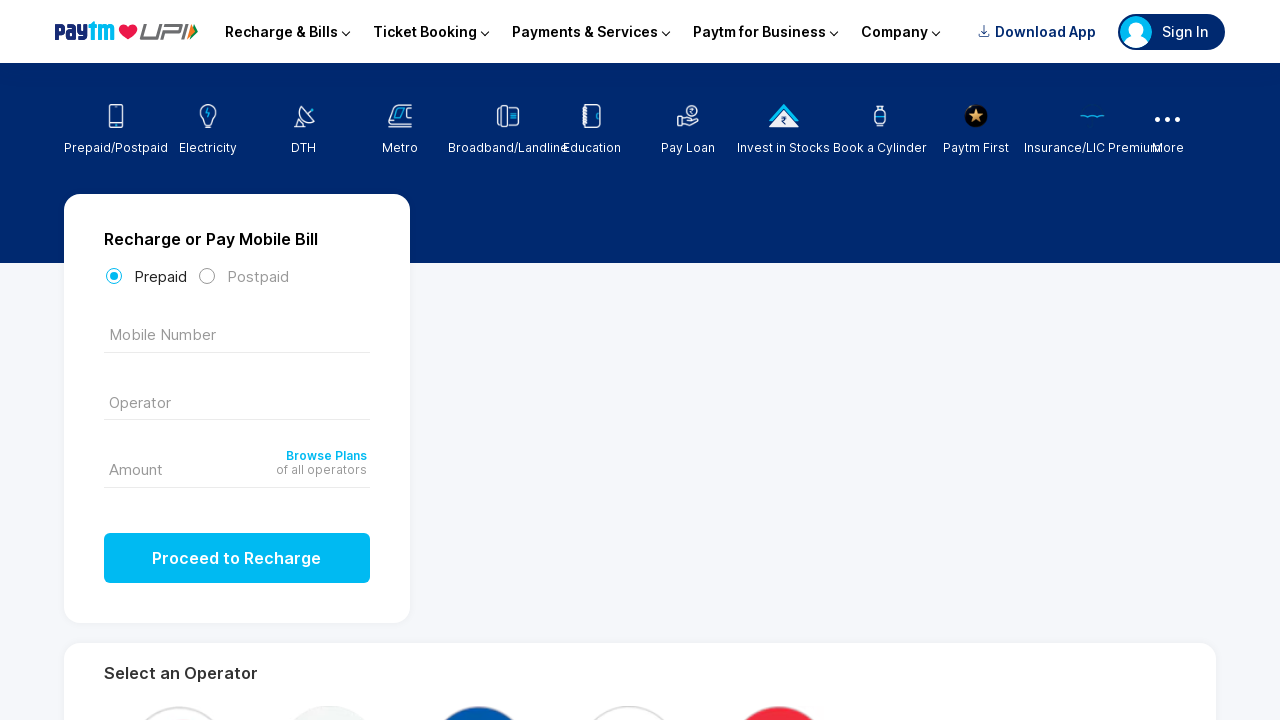

Clicked on the education link at (592, 109) on a[href='/education']
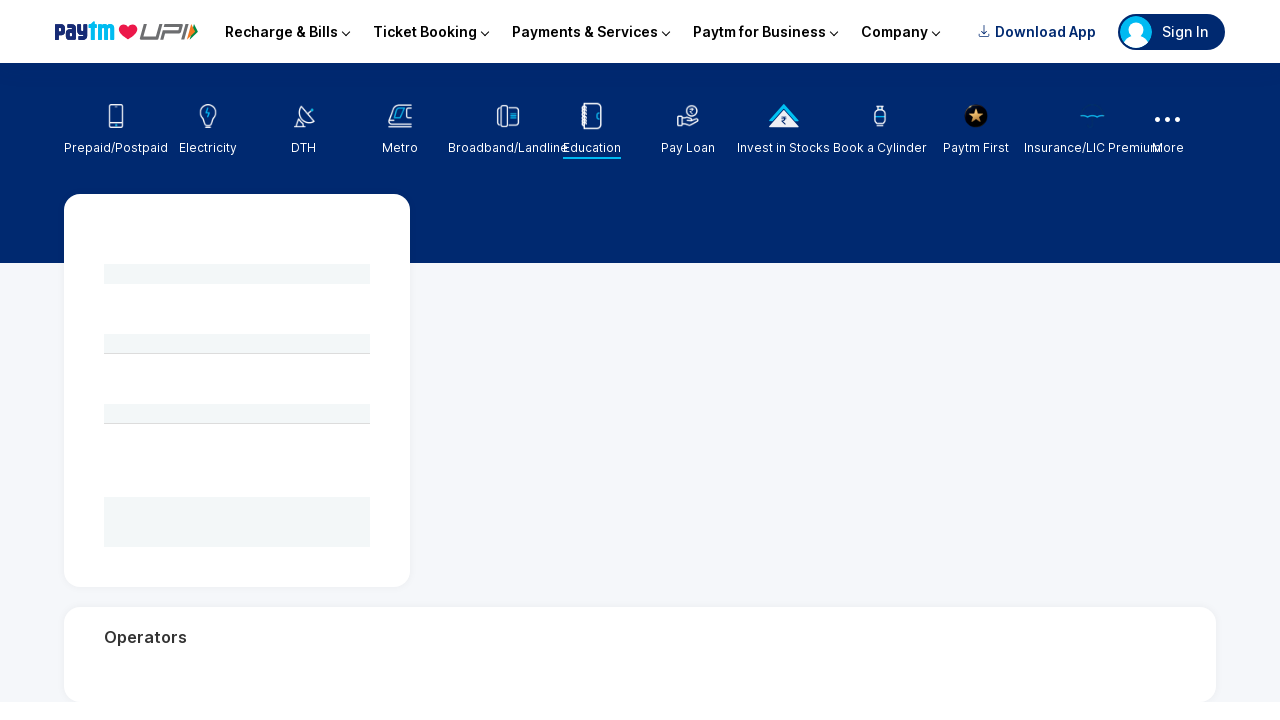

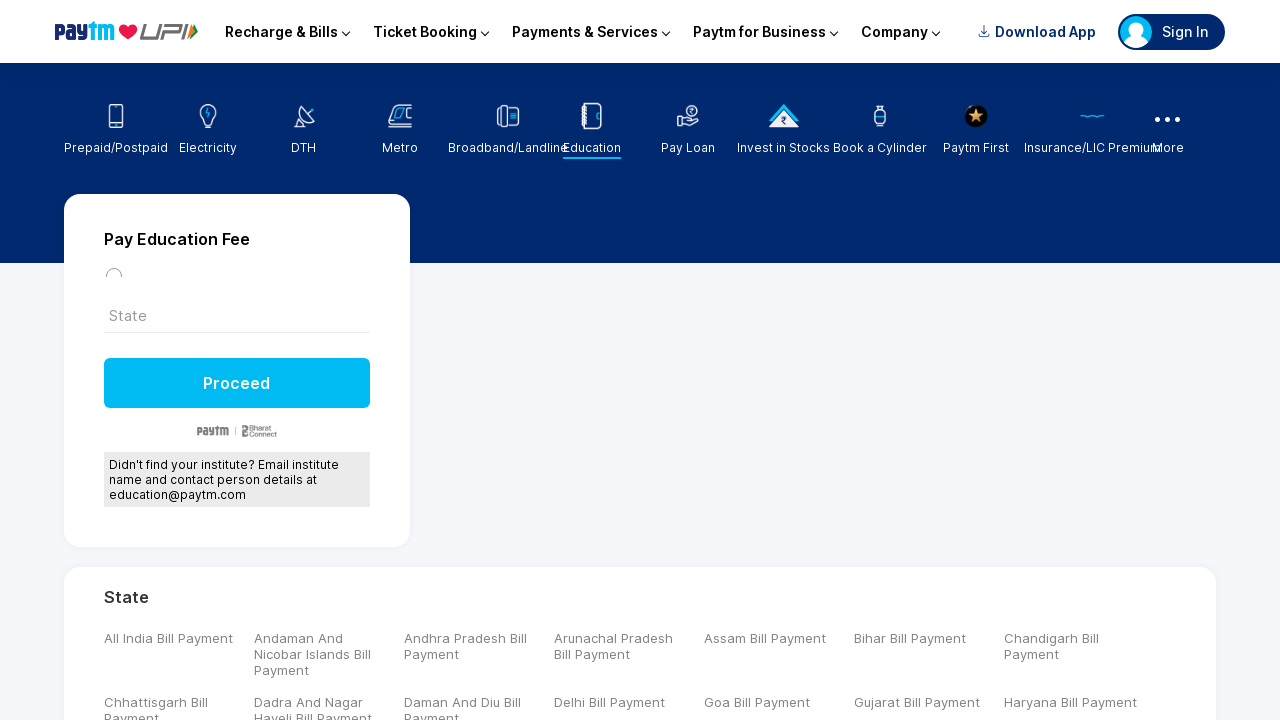